Tests nested frame navigation by clicking on the nested frames link, switching to parent frame, then to a child frame, and verifying the content inside the middle frame.

Starting URL: http://the-internet.herokuapp.com/

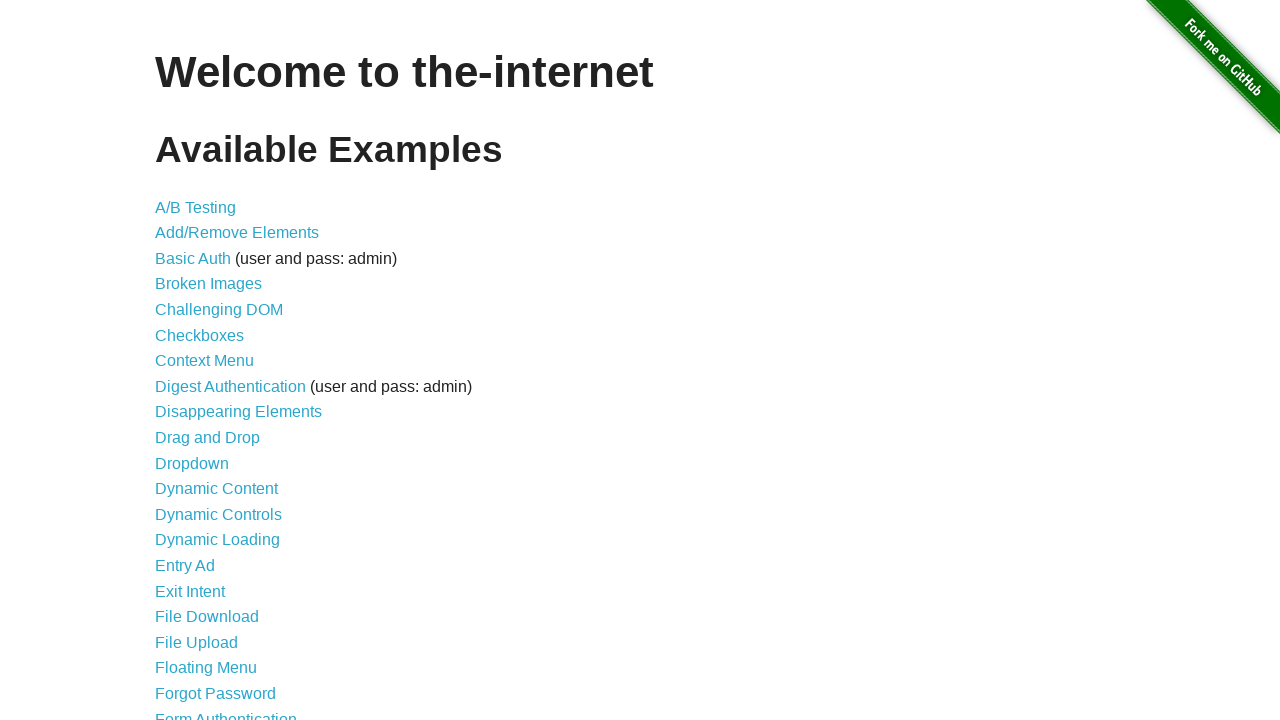

Clicked on the nested frames link at (210, 395) on a[href*='nested_frames']
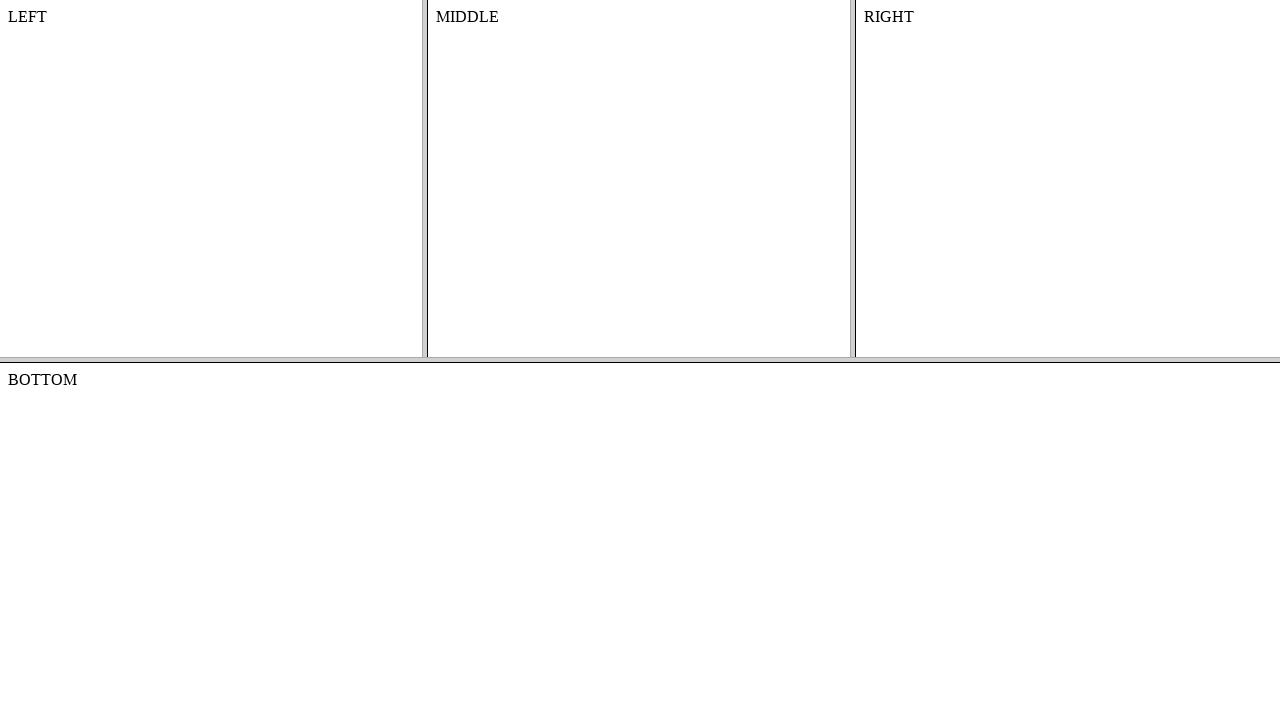

Waited for page to reach domcontentloaded state
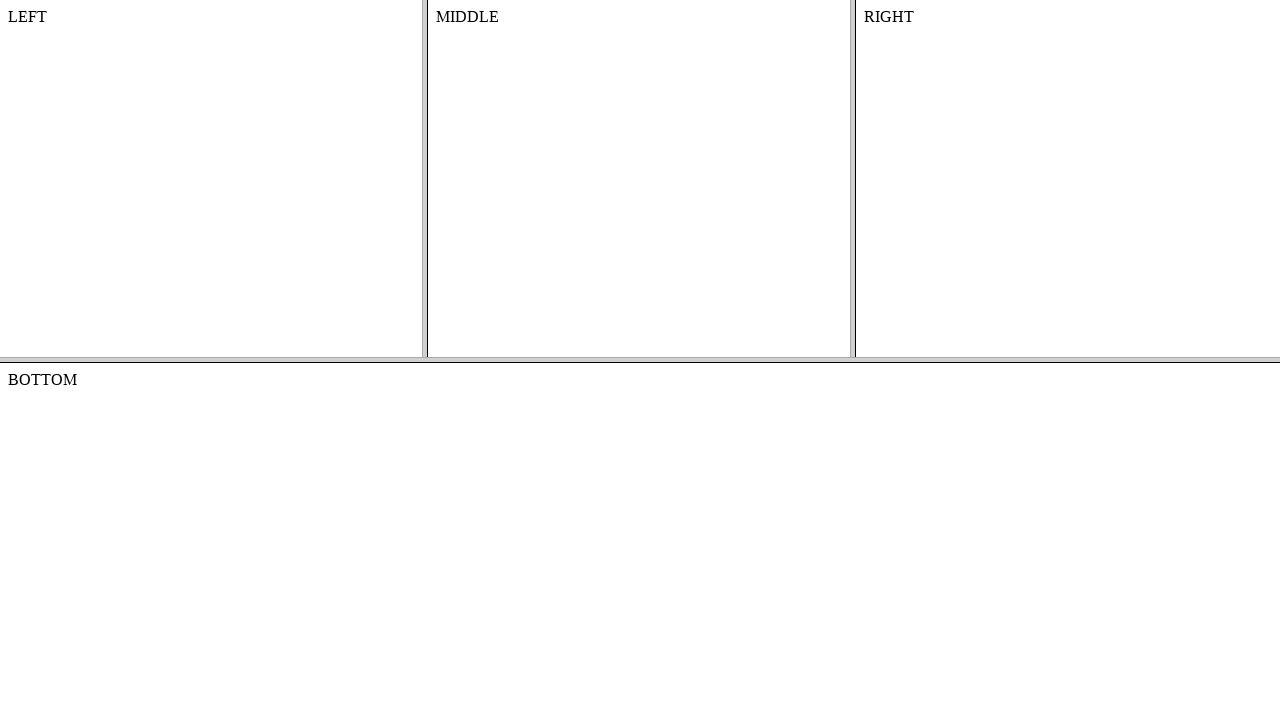

Located frame-top frameset
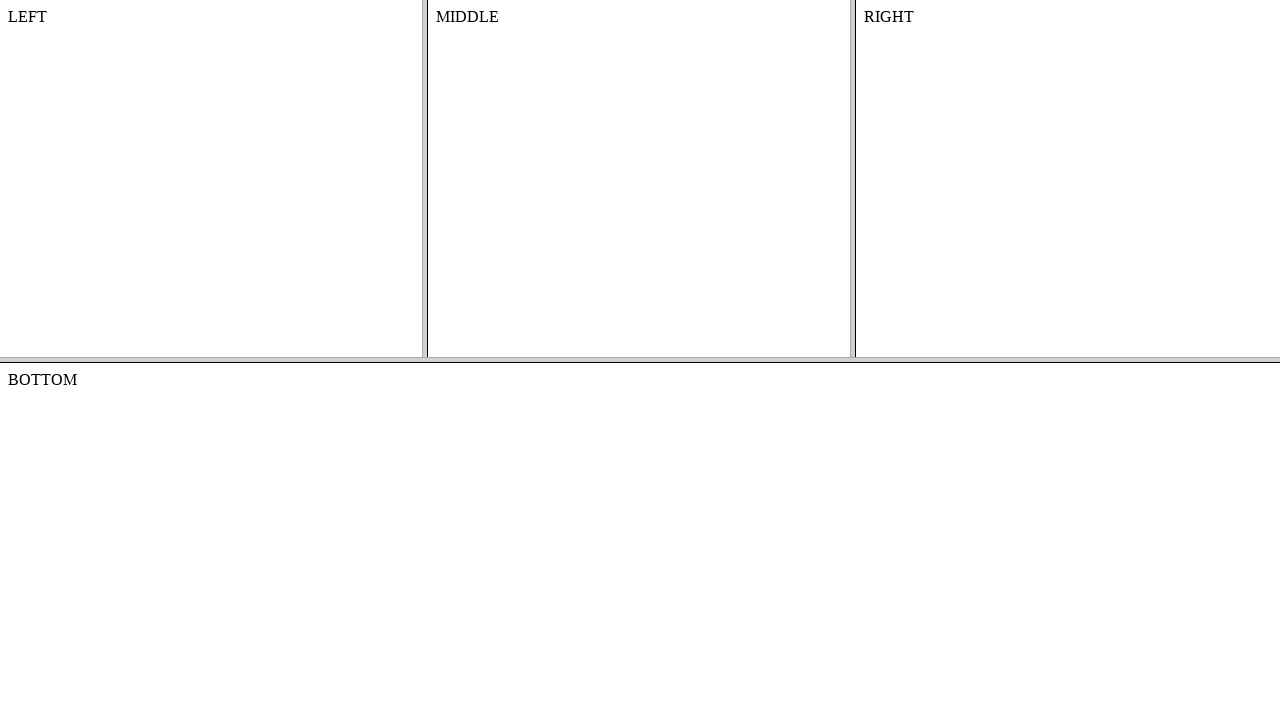

Located frame-middle within frame-top
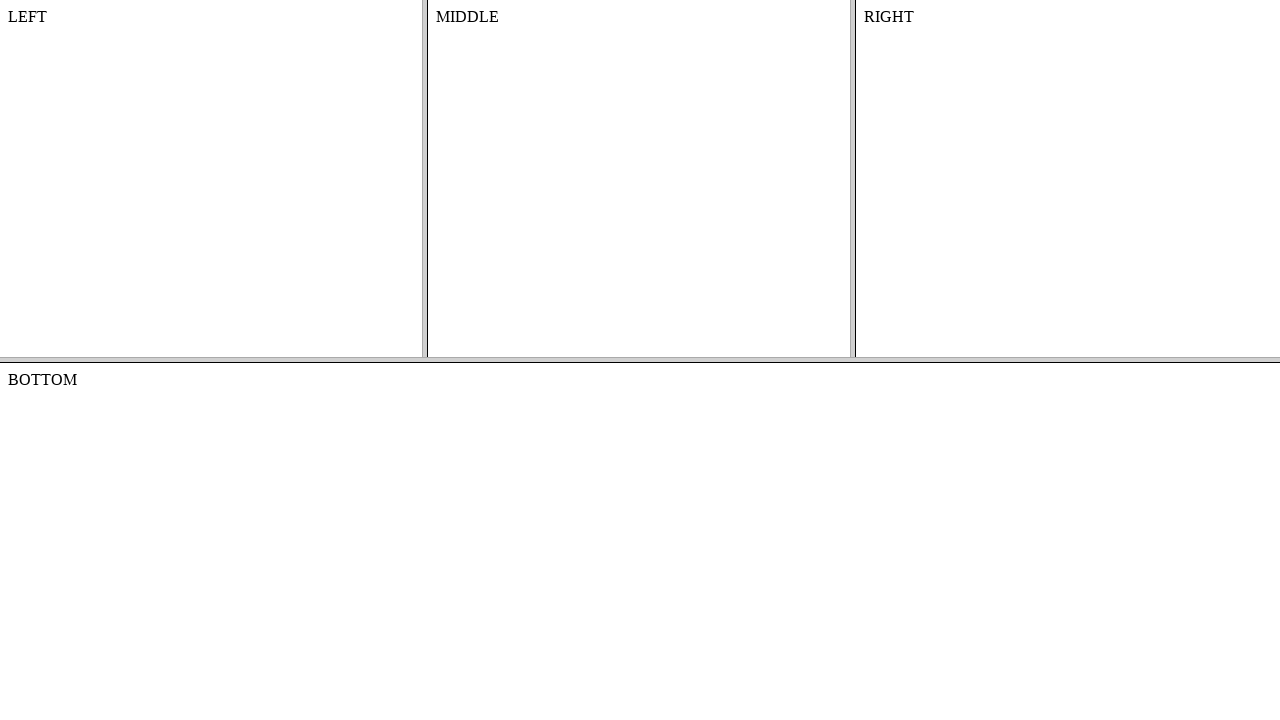

Retrieved content text from middle frame: 'MIDDLE'
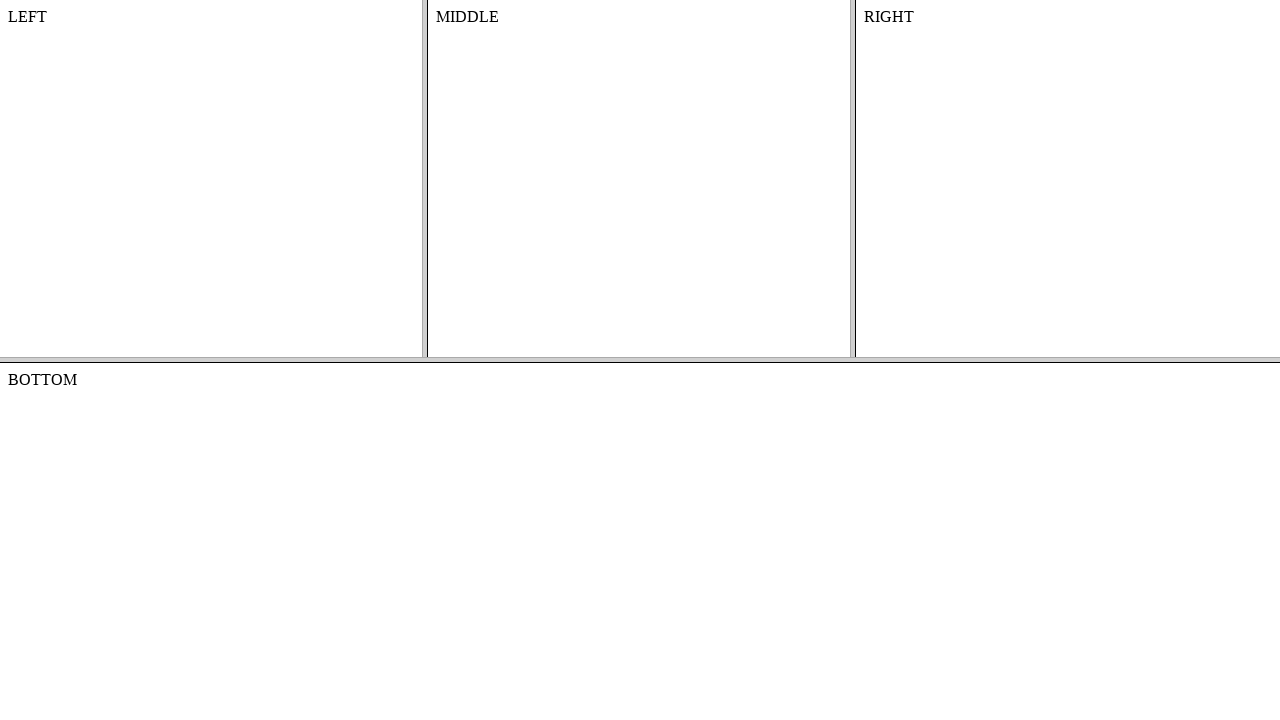

Verified content element is present in middle frame
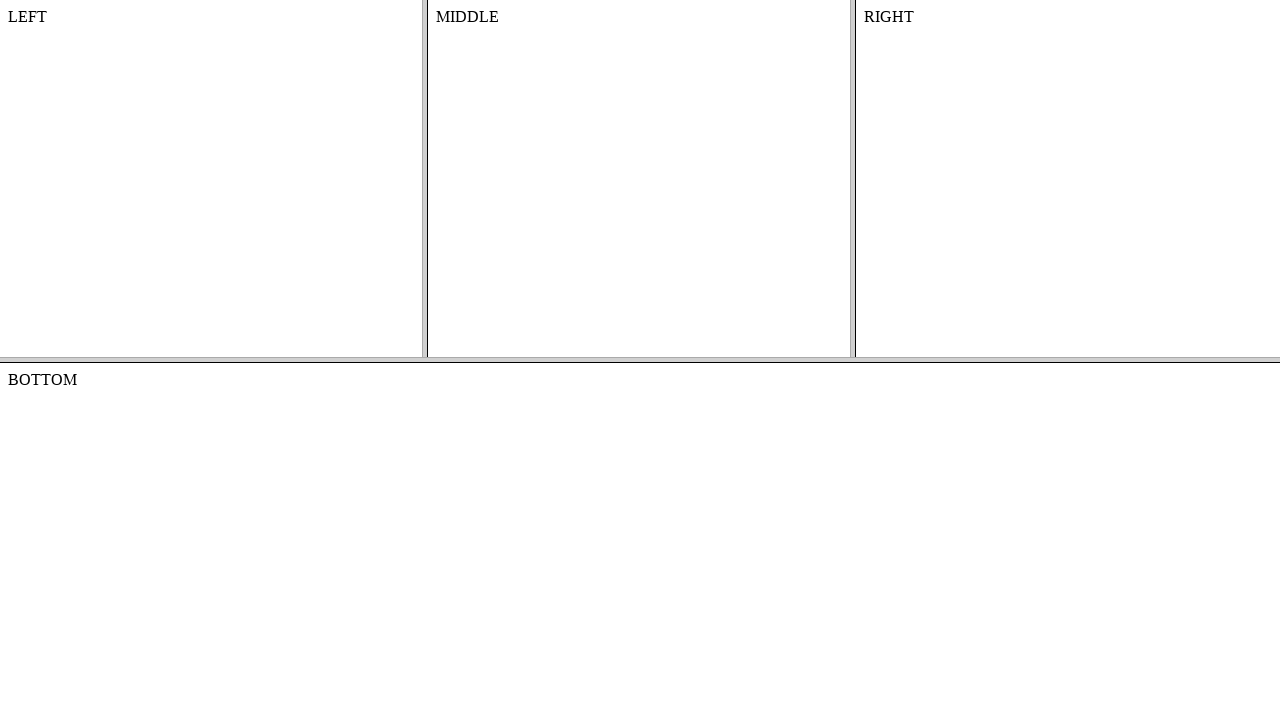

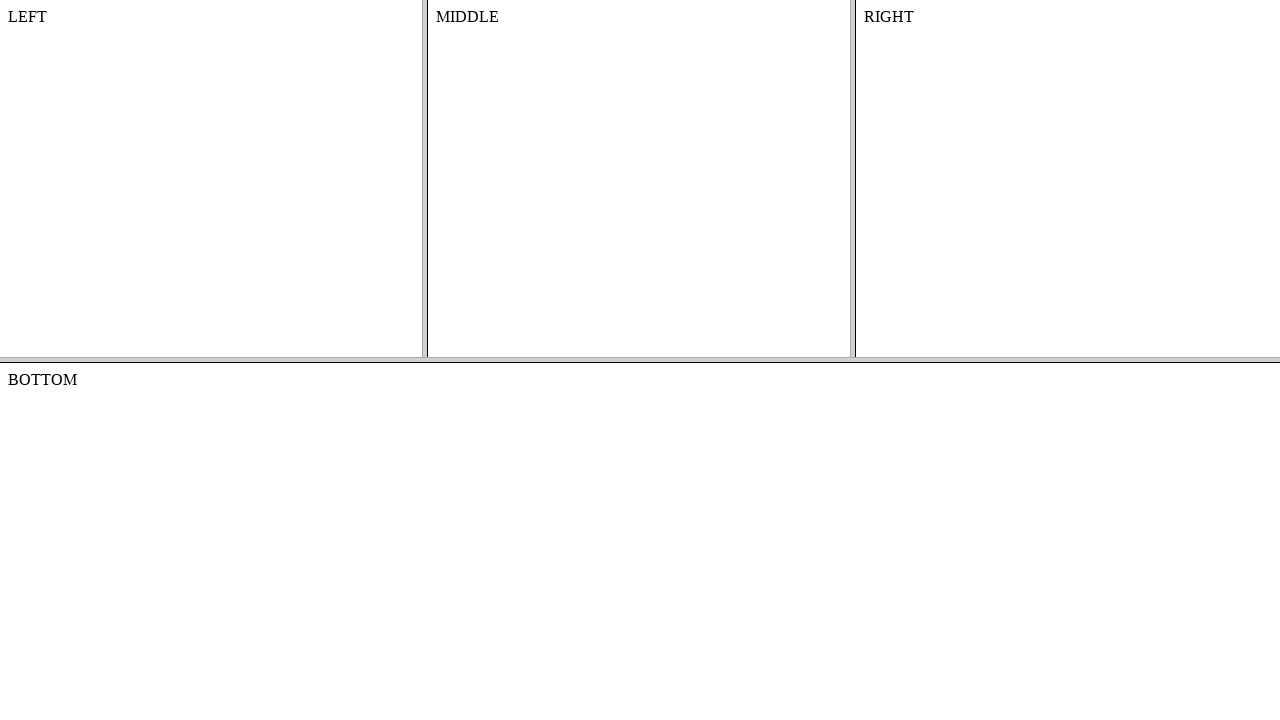